Tests basic browser window manipulation on the Educastic website, including maximizing, fullscreen mode, and resizing the window.

Starting URL: https://www.educastic.com/

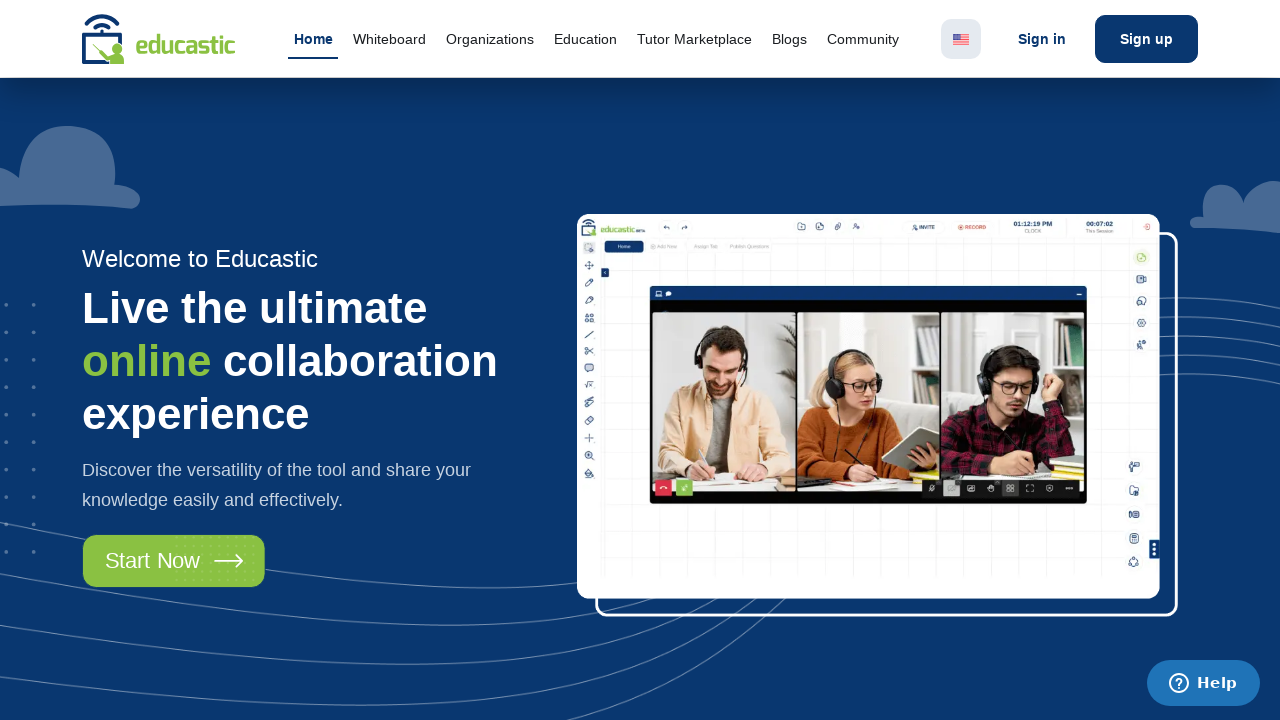

Set viewport size to 400x800 pixels
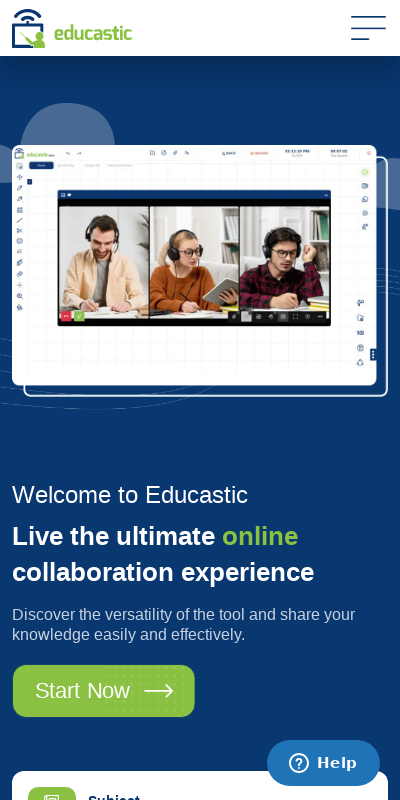

Pressed Escape key to dismiss any popups
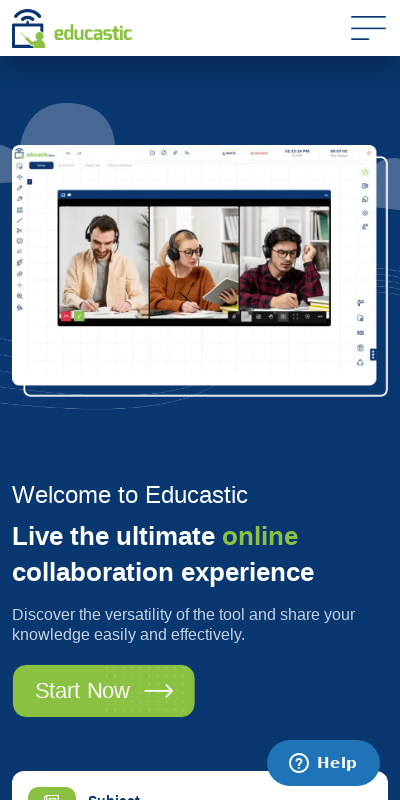

Page finished loading (domcontentloaded state)
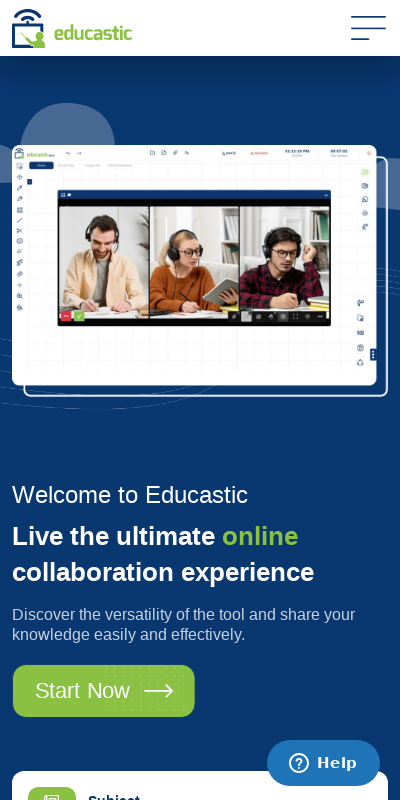

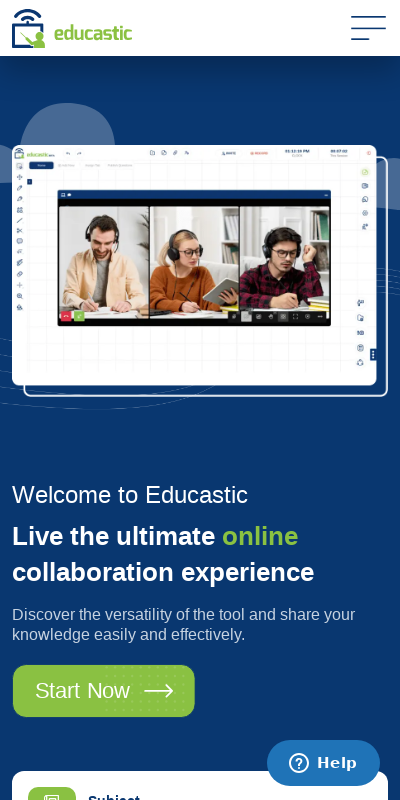